Tests a greeting form by entering a name and verifying the personalized greeting message

Starting URL: https://lm.skillbox.cc/qa_tester/module01/

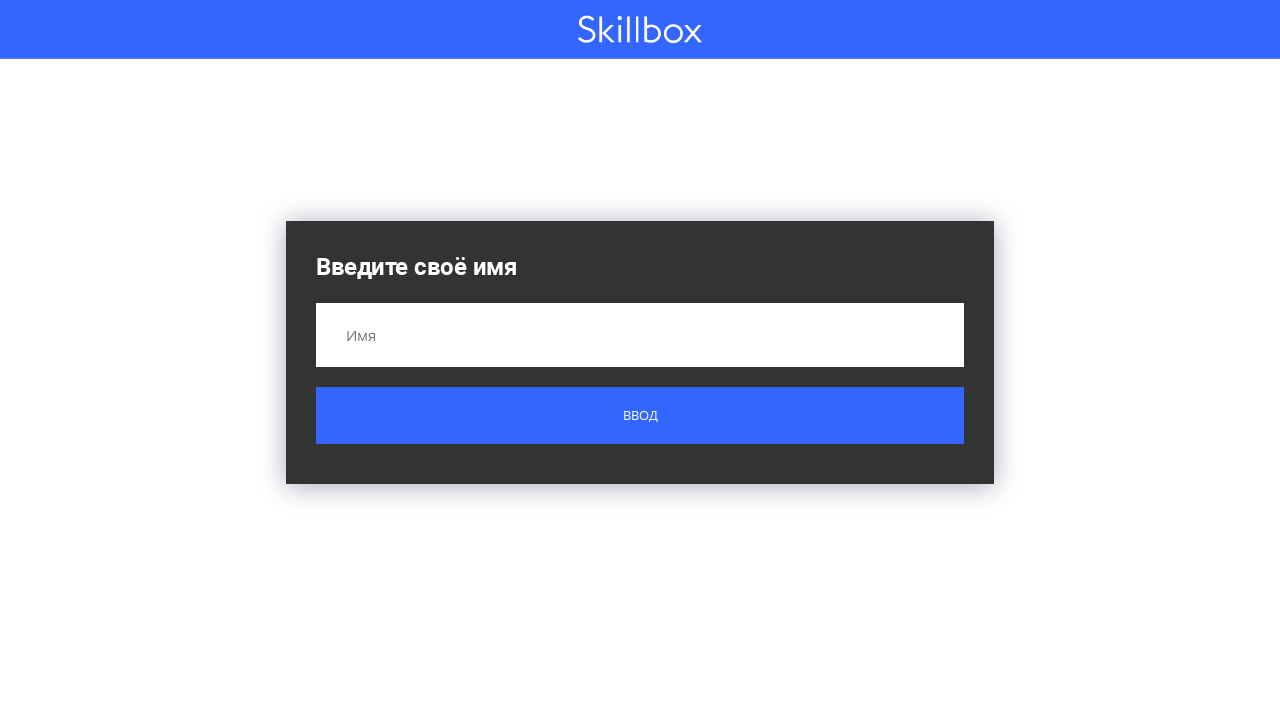

Navigated to greeting form page
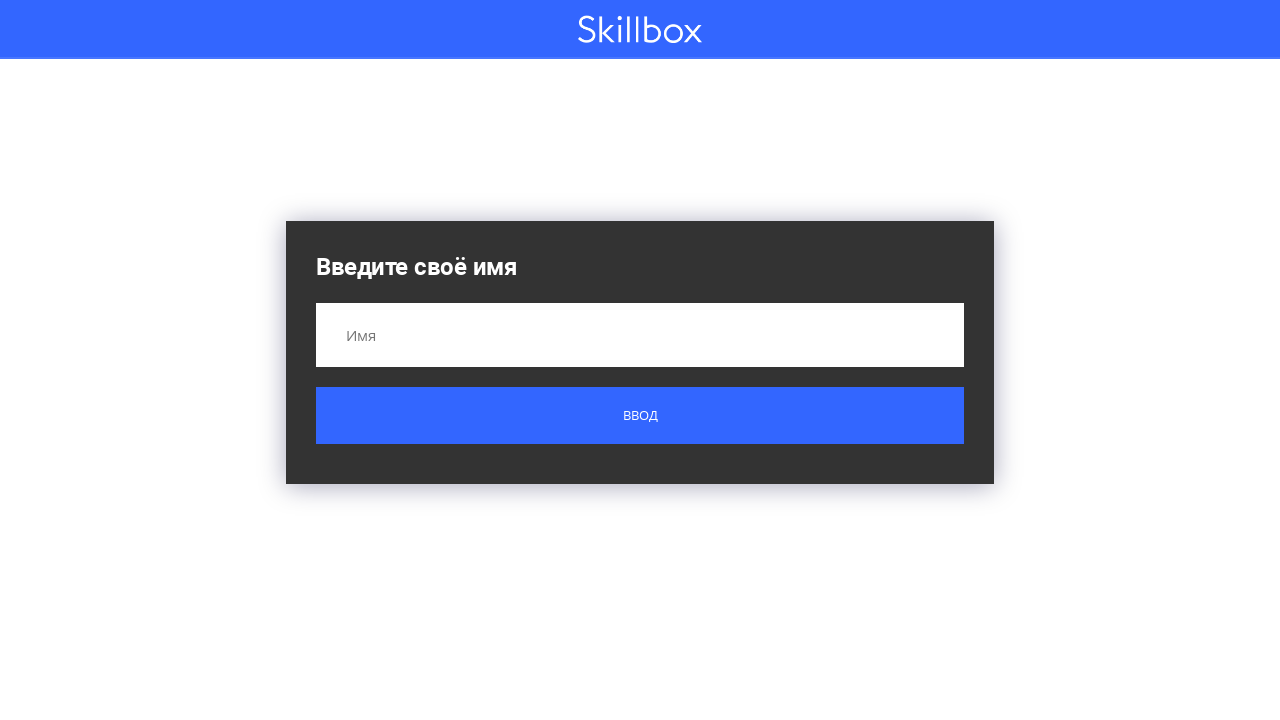

Entered 'Вася' into the name field on .custom-form__field
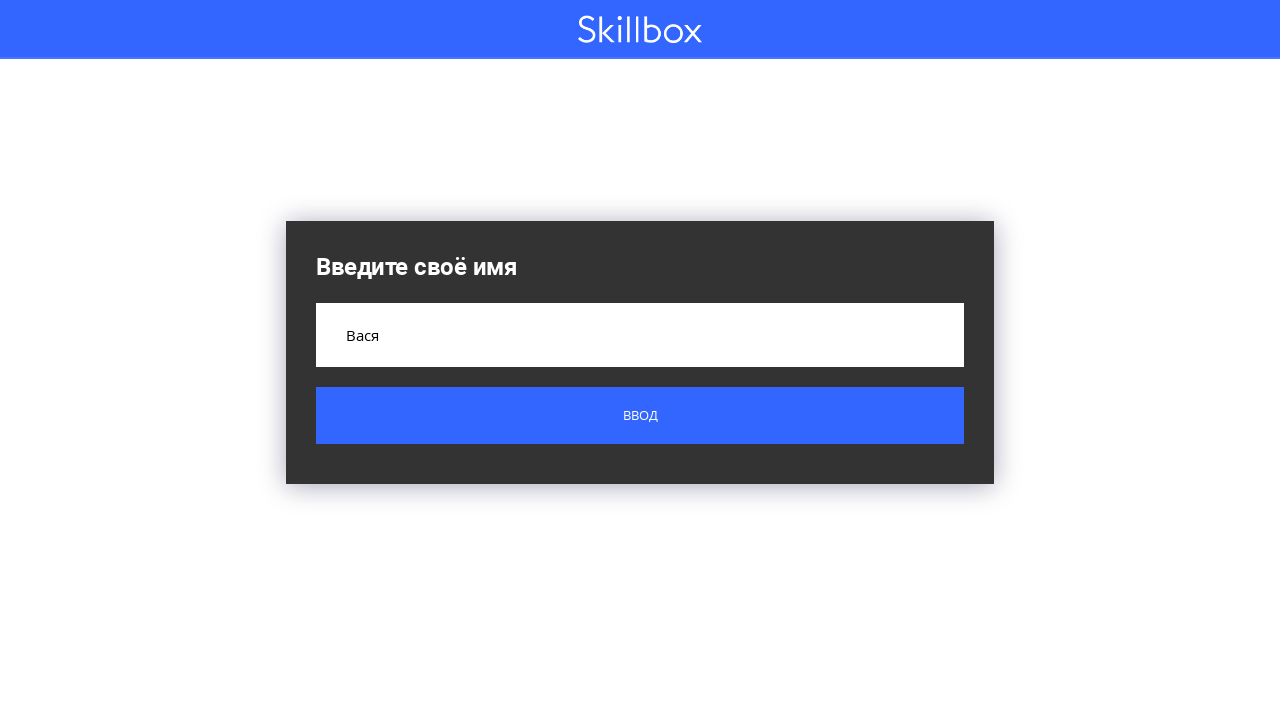

Clicked submit button to submit the form at (640, 416) on .button
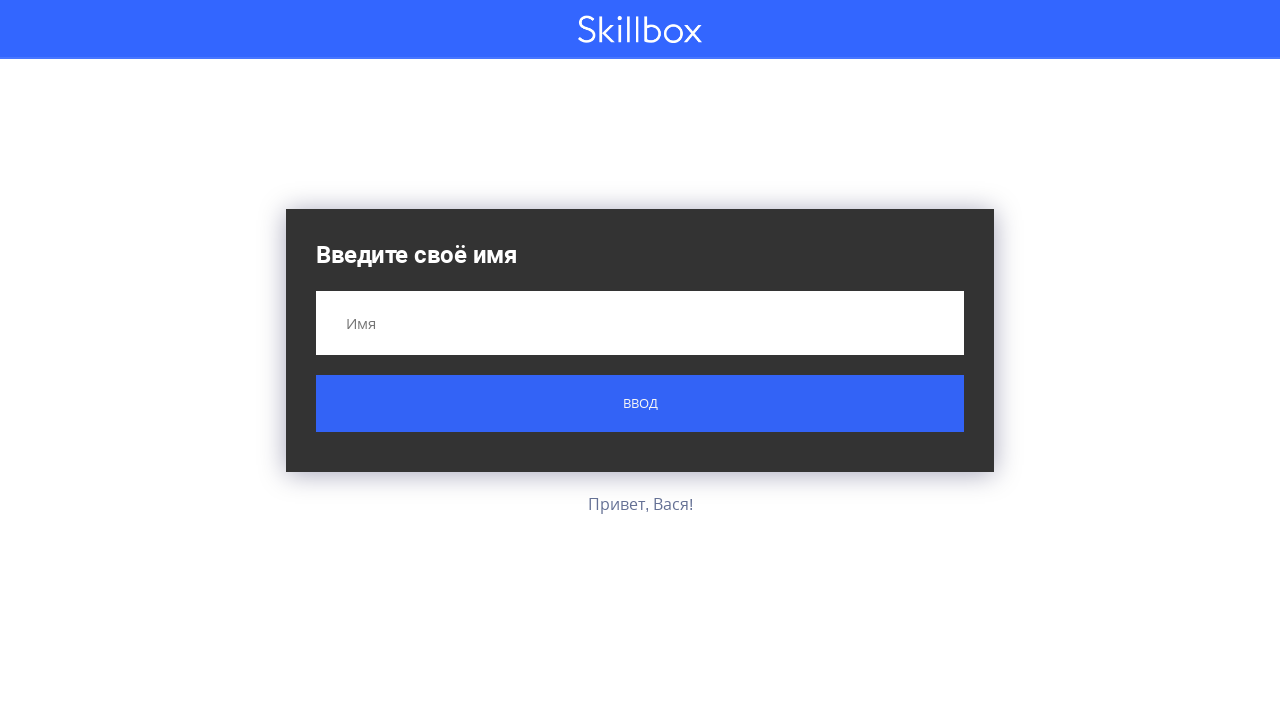

Personalized greeting message appeared
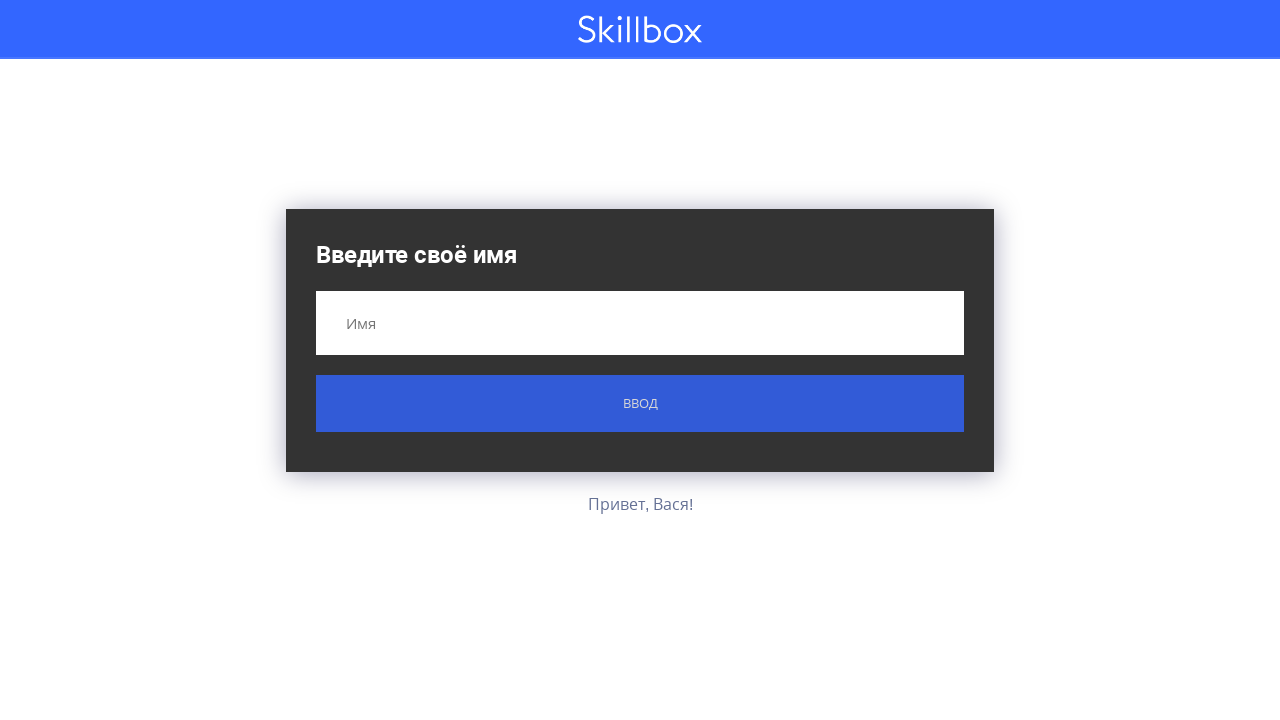

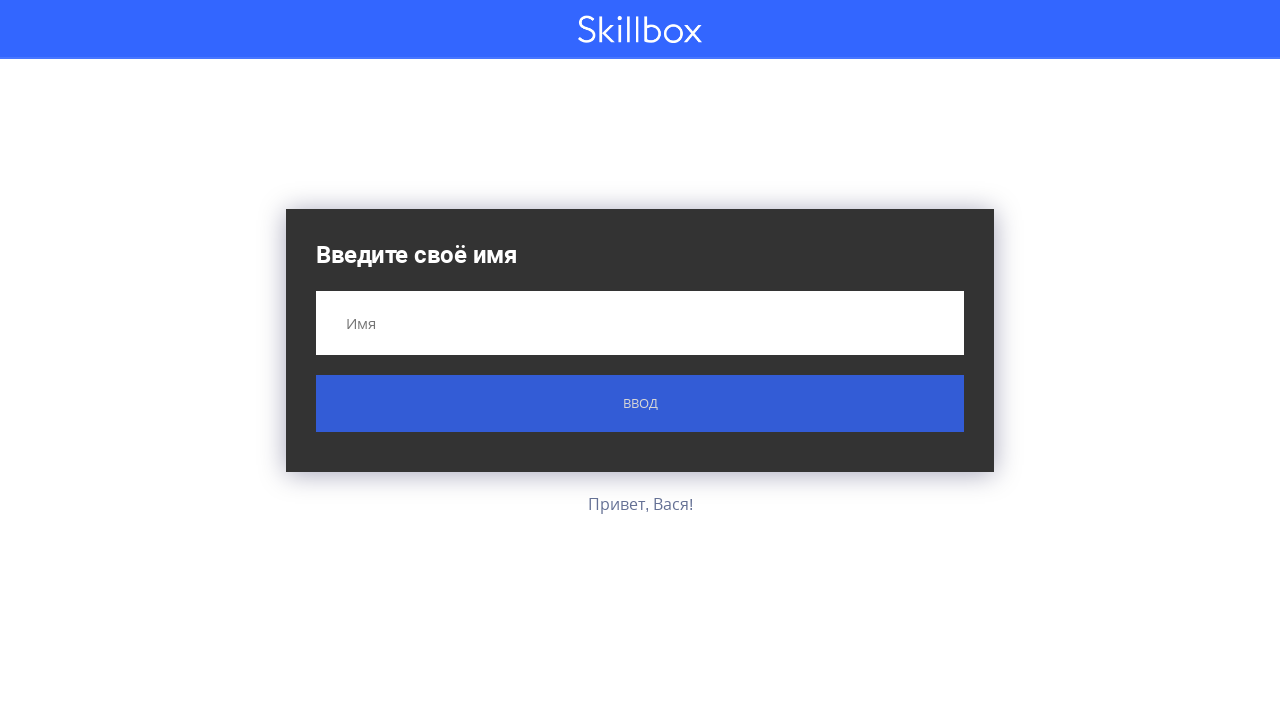